Tests navigating to an alerted page by clicking a button, accepting two consecutive JavaScript alerts, and verifying the final page URL

Starting URL: https://kristinek.github.io/site/examples/alerts_popups

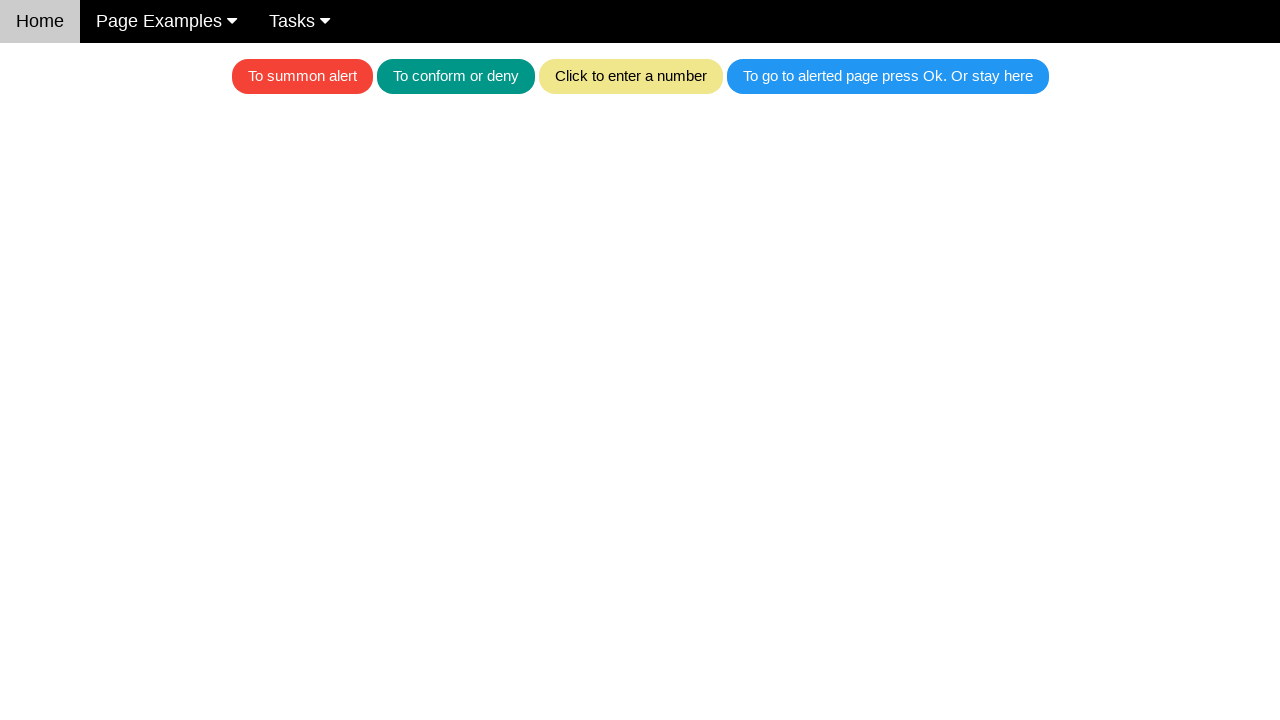

Clicked the blue button to trigger the first alert at (888, 76) on .w3-blue
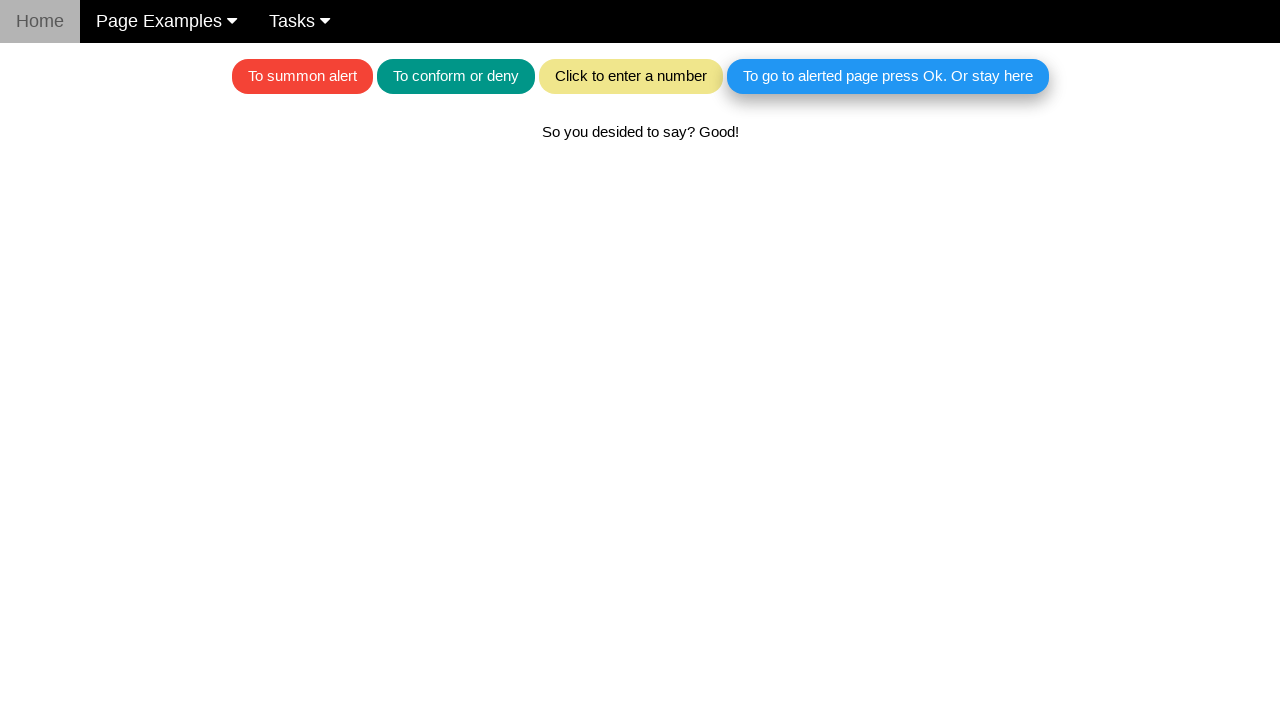

Set up dialog handler to accept alerts
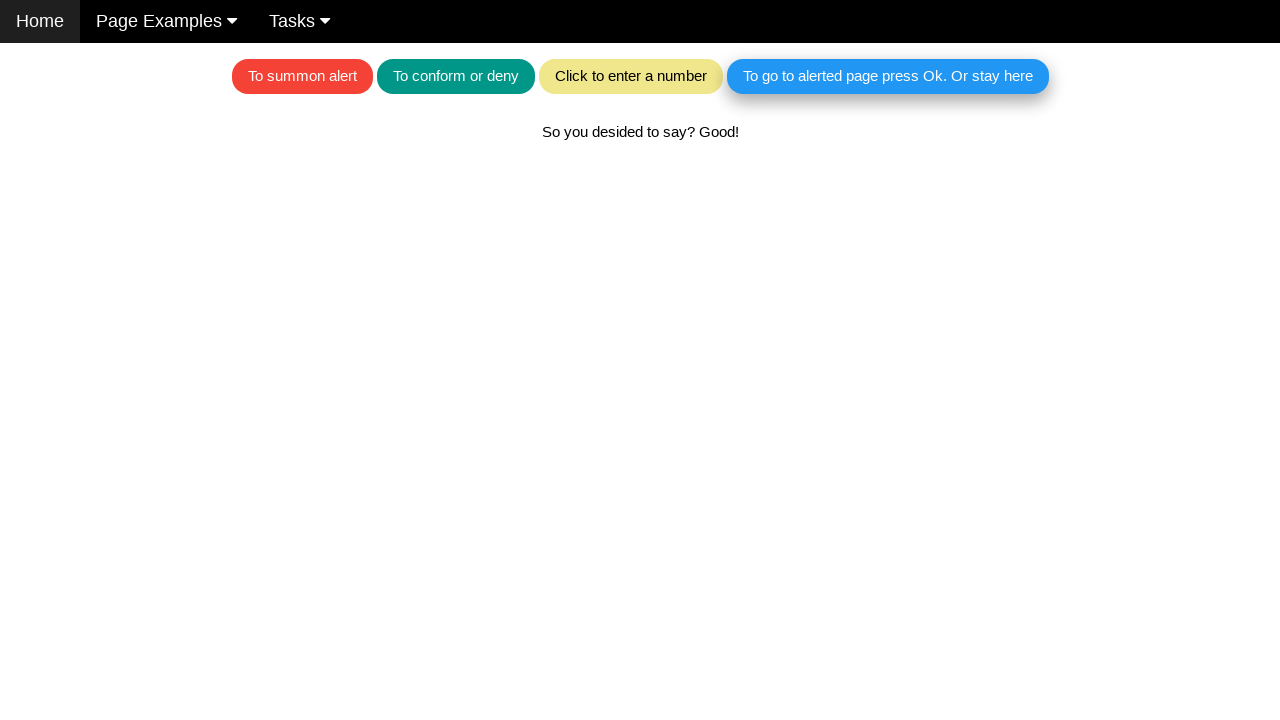

Clicked the blue button to trigger the second alert at (888, 76) on .w3-blue
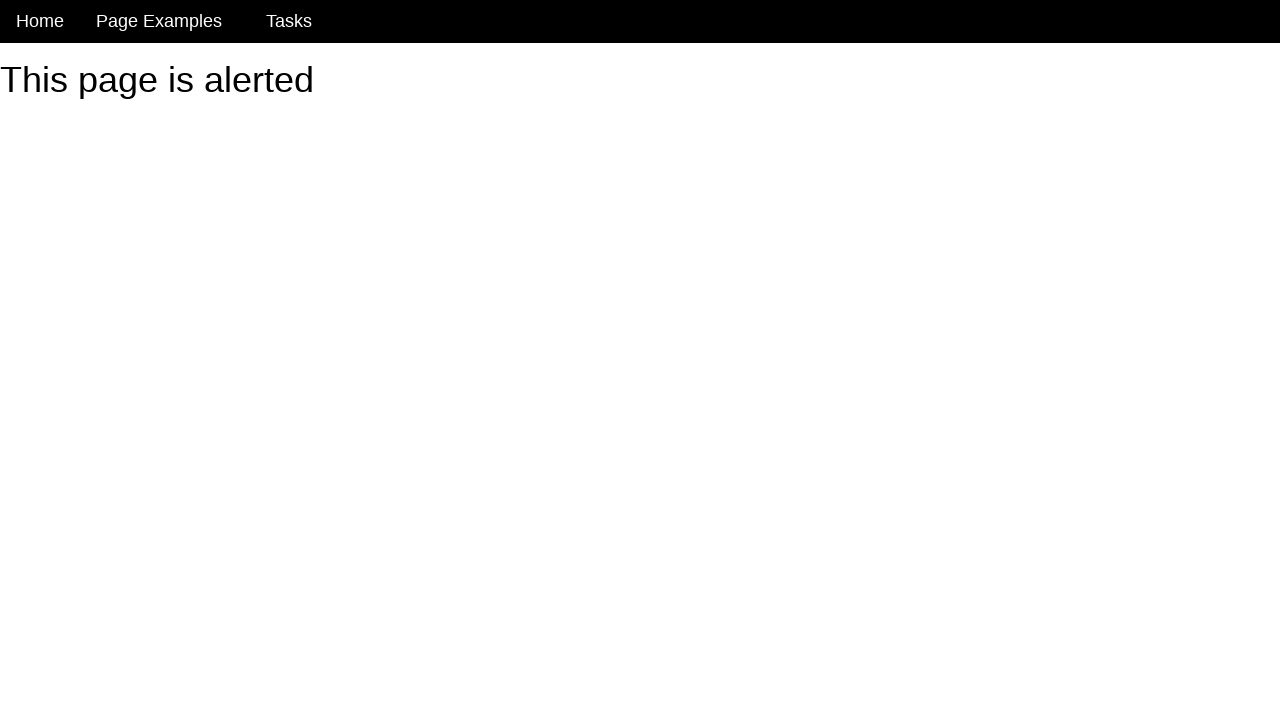

Navigated to the alerted page after accepting both alerts
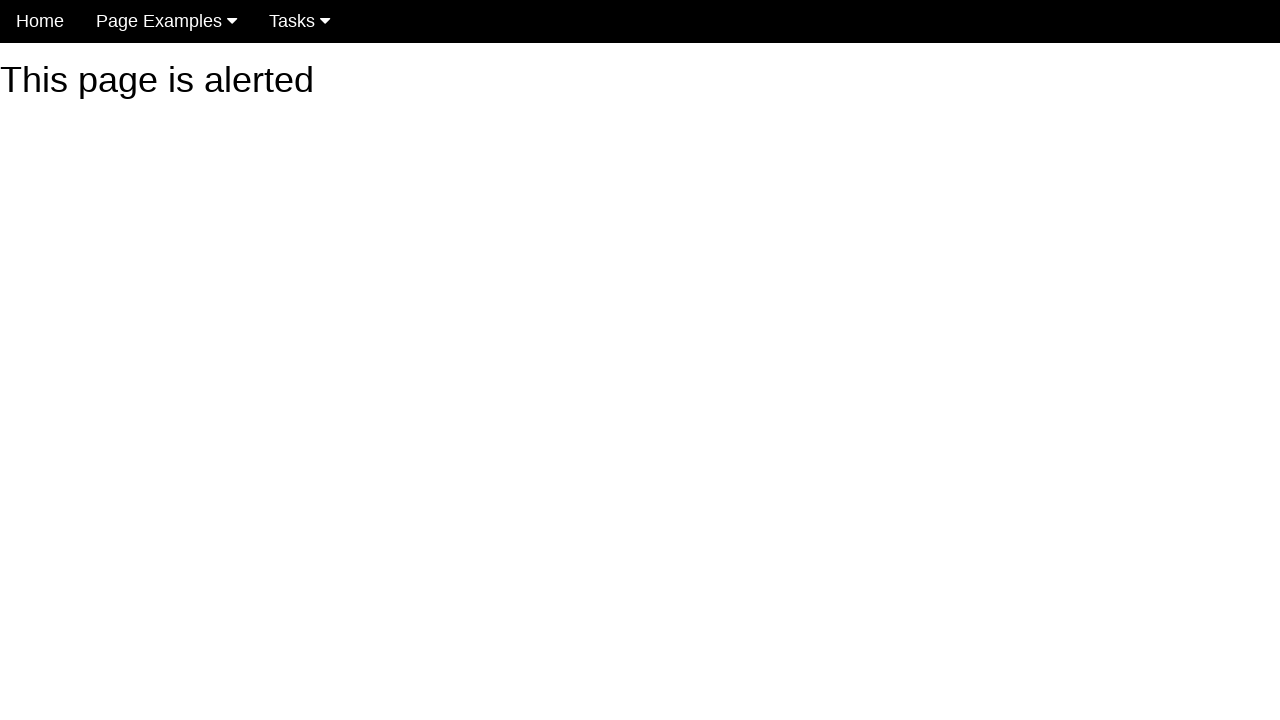

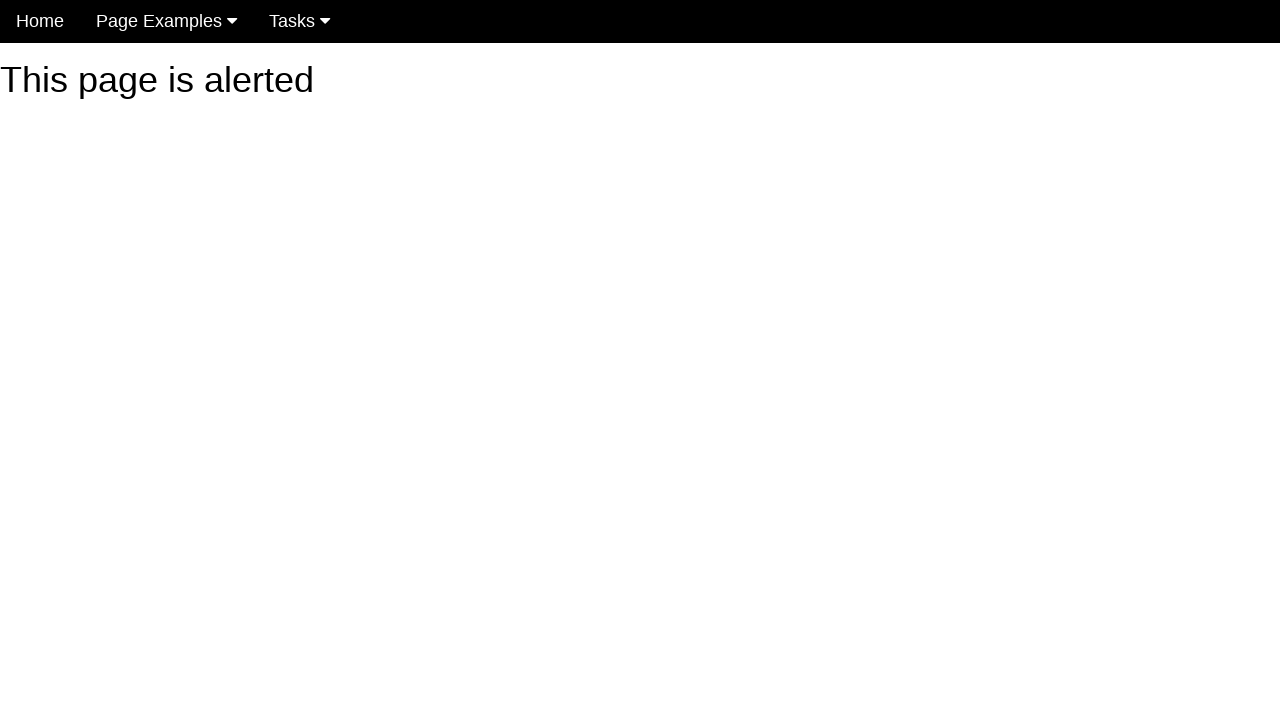